Tests mouse hovering over main navigation menu items to verify dropdown/hover functionality

Starting URL: https://www.fromyouflowers.com/

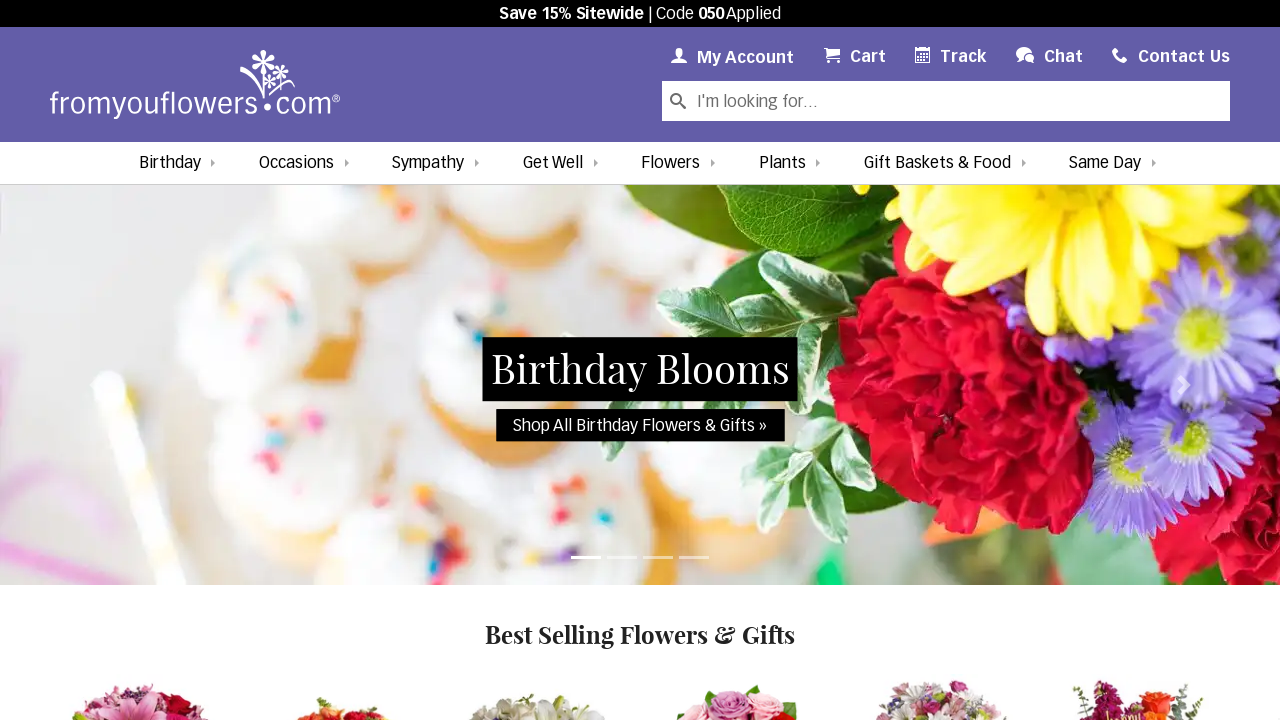

Hovered over 'Birthday' menu item at (170, 163) on internal:text="Birthday"s >> nth=0
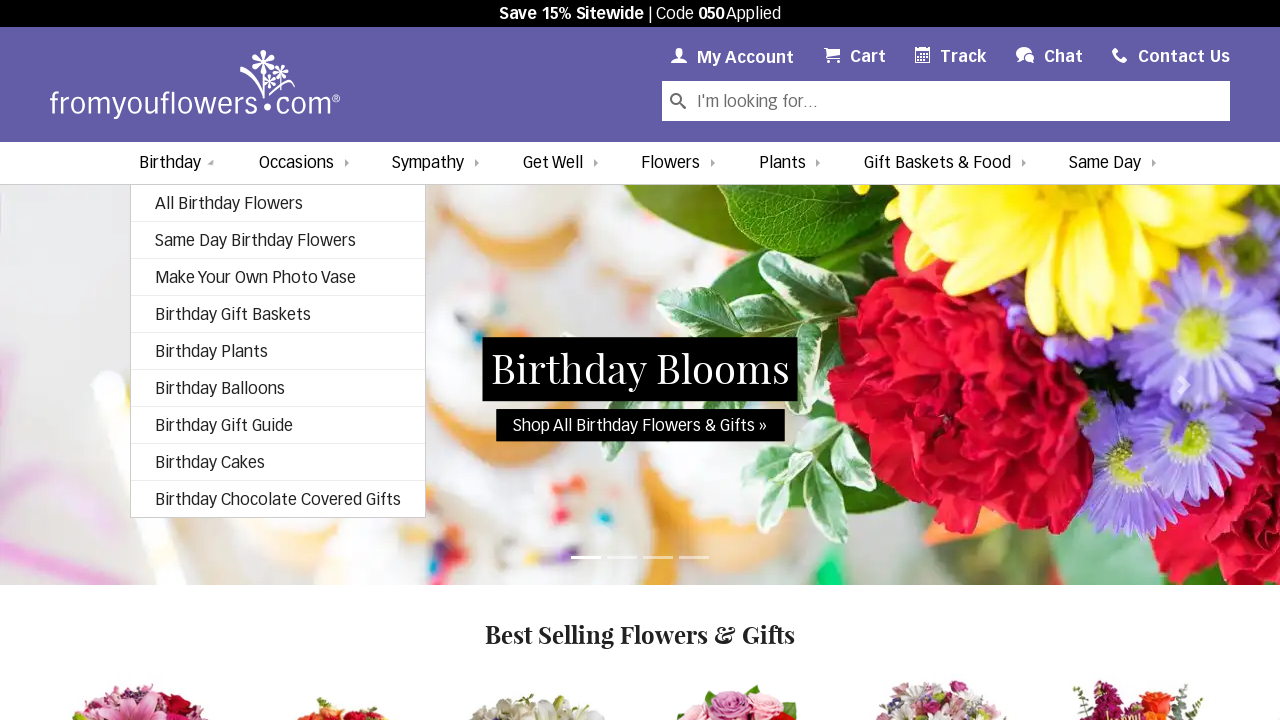

Waited 2 seconds for dropdown to display after hovering 'Birthday'
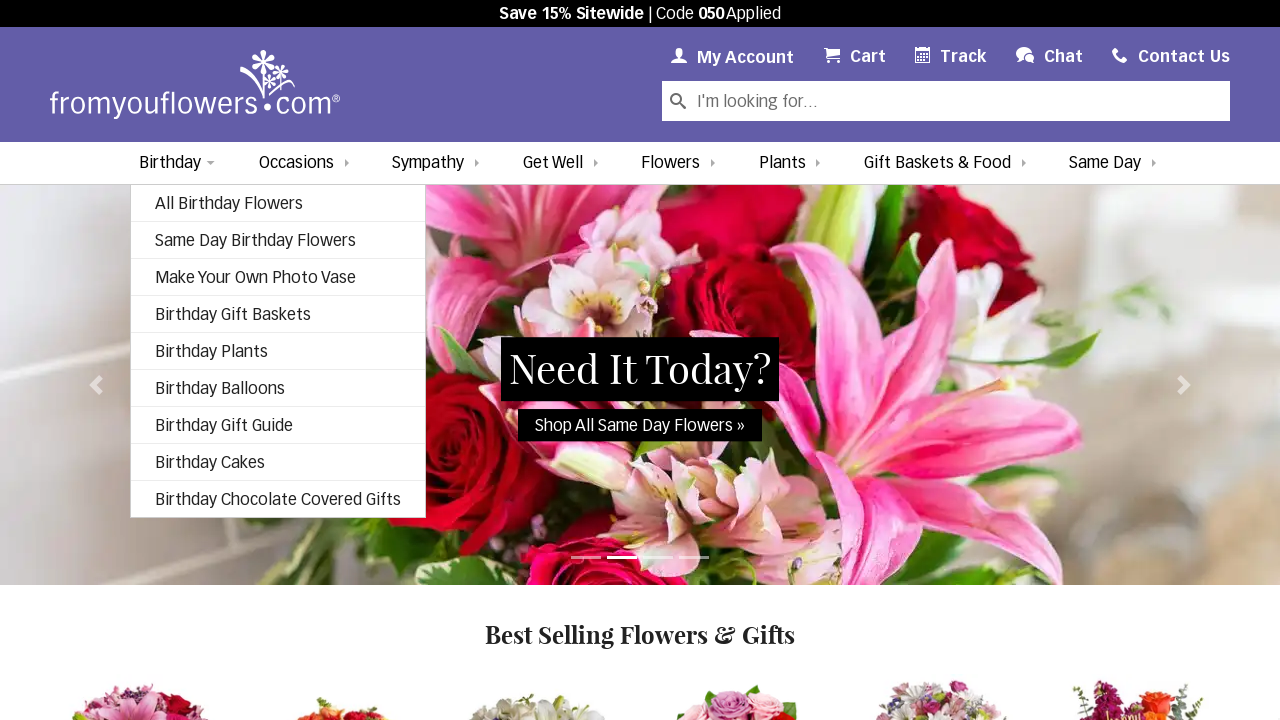

Hovered over 'Occasions' menu item at (297, 163) on internal:text="Occasions"s >> nth=0
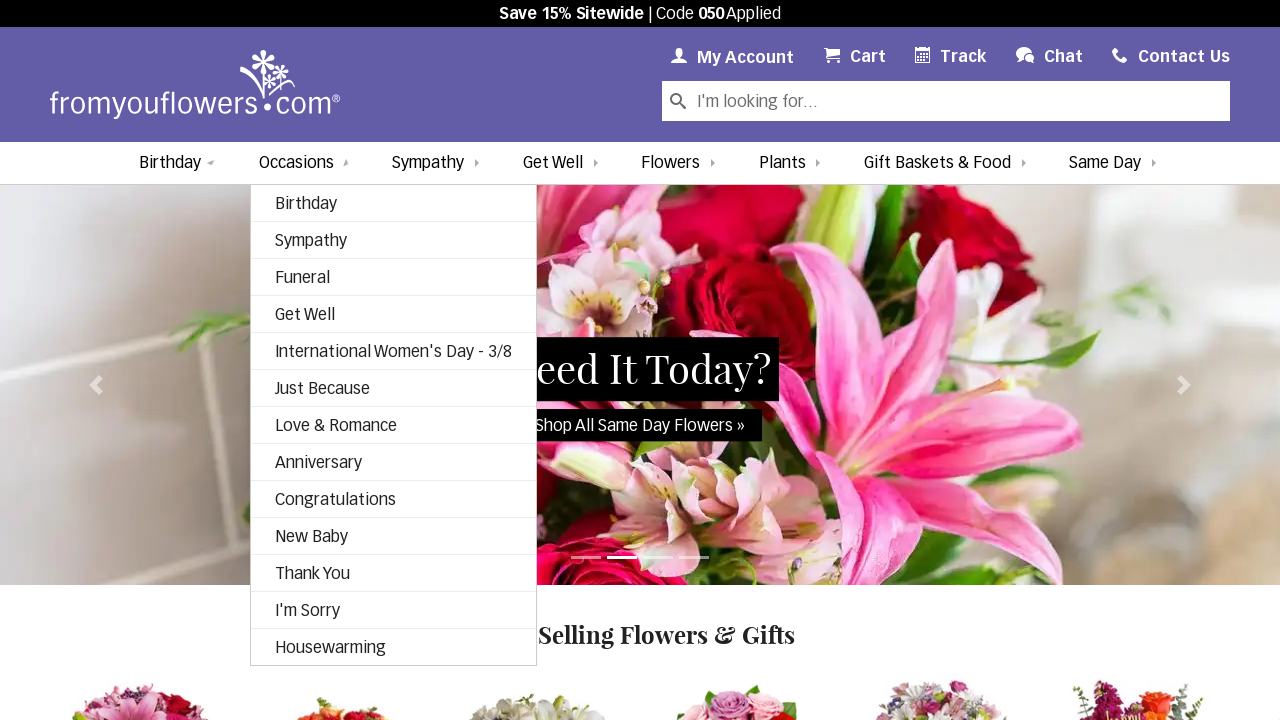

Waited 2 seconds for dropdown to display after hovering 'Occasions'
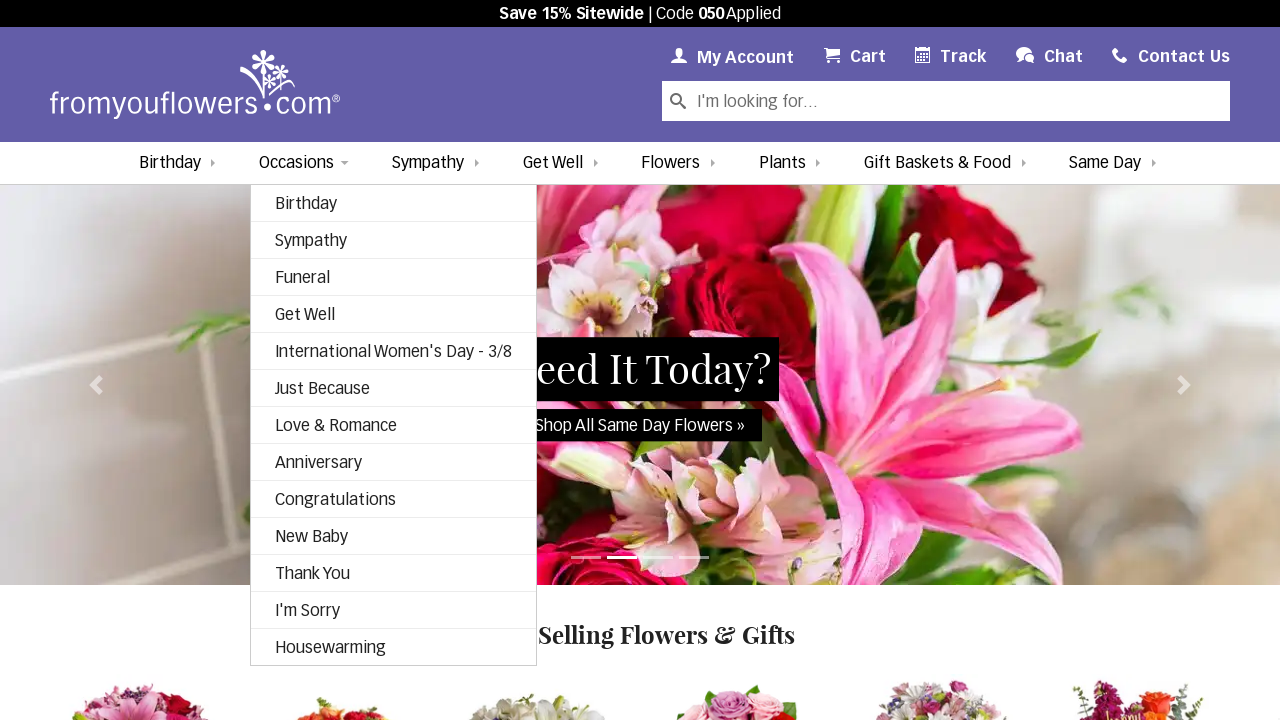

Failed to find or hover over 'Get Well' menu item, continuing to next on internal:text="Get Well"s >> nth=0
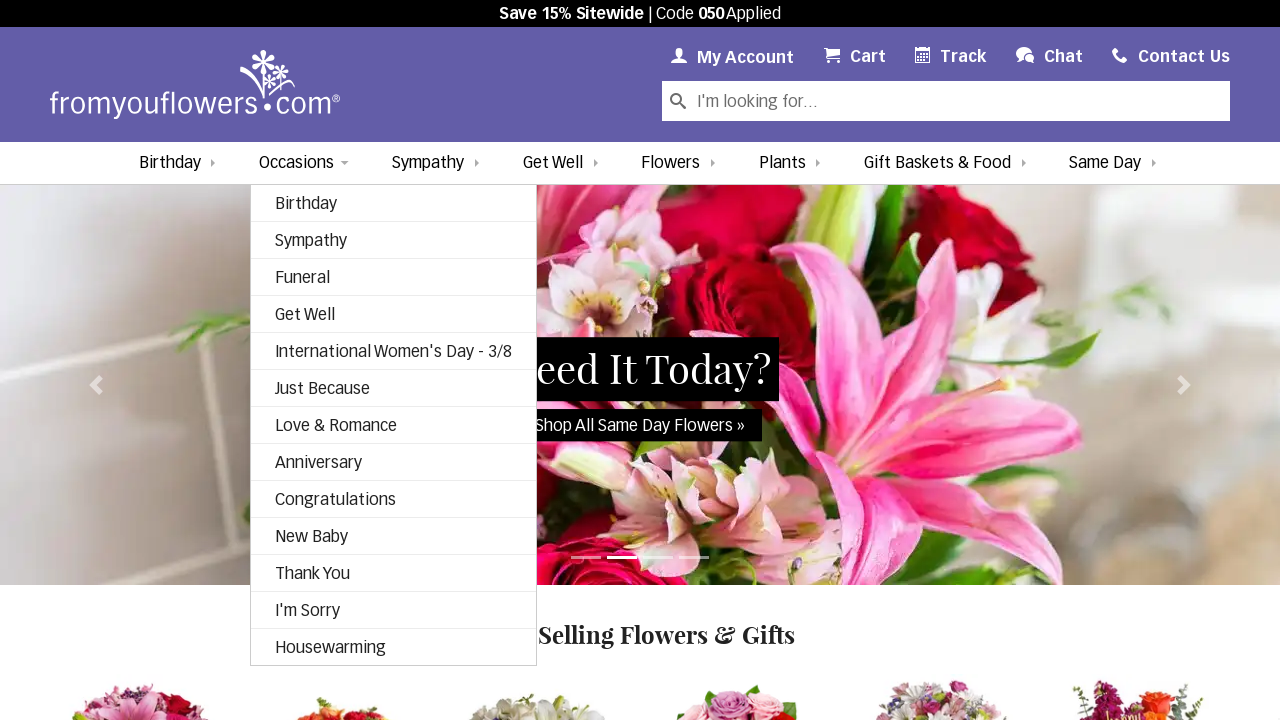

Failed to find or hover over 'SALE' menu item, continuing to next on internal:text="SALE"s >> nth=0
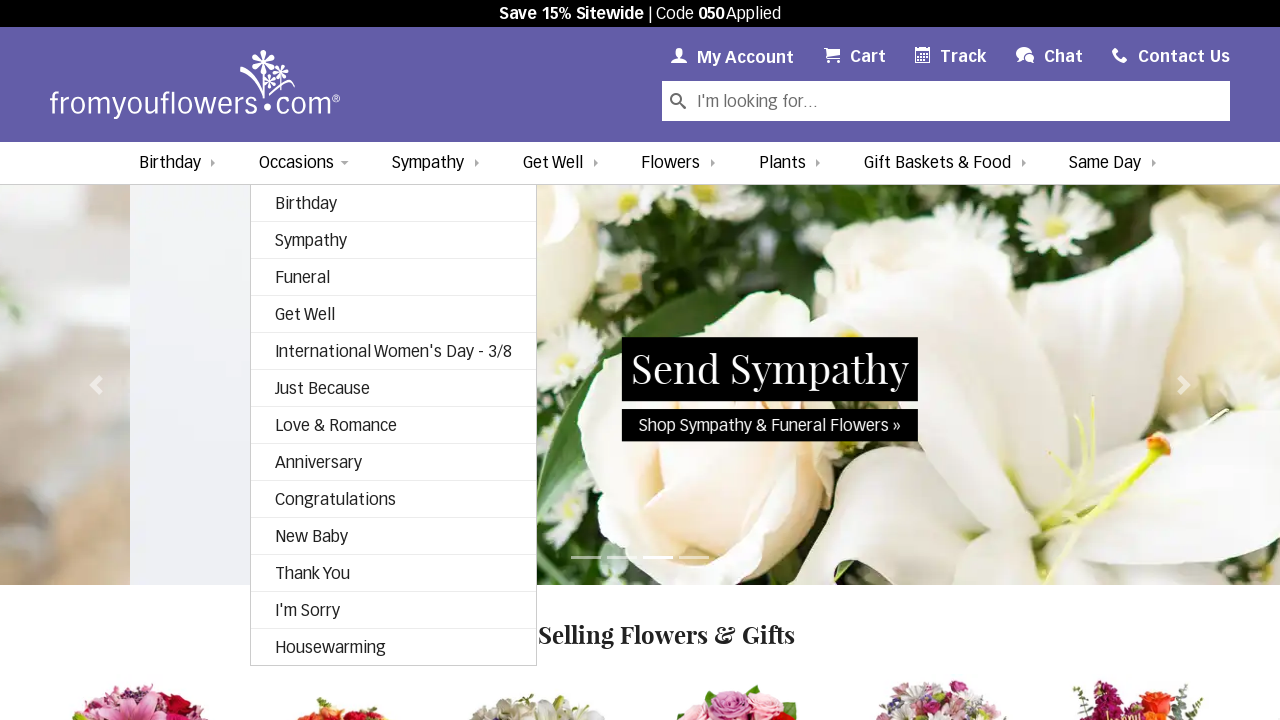

Hovered over 'Flowers' menu item at (671, 163) on internal:text="Flowers"s >> nth=0
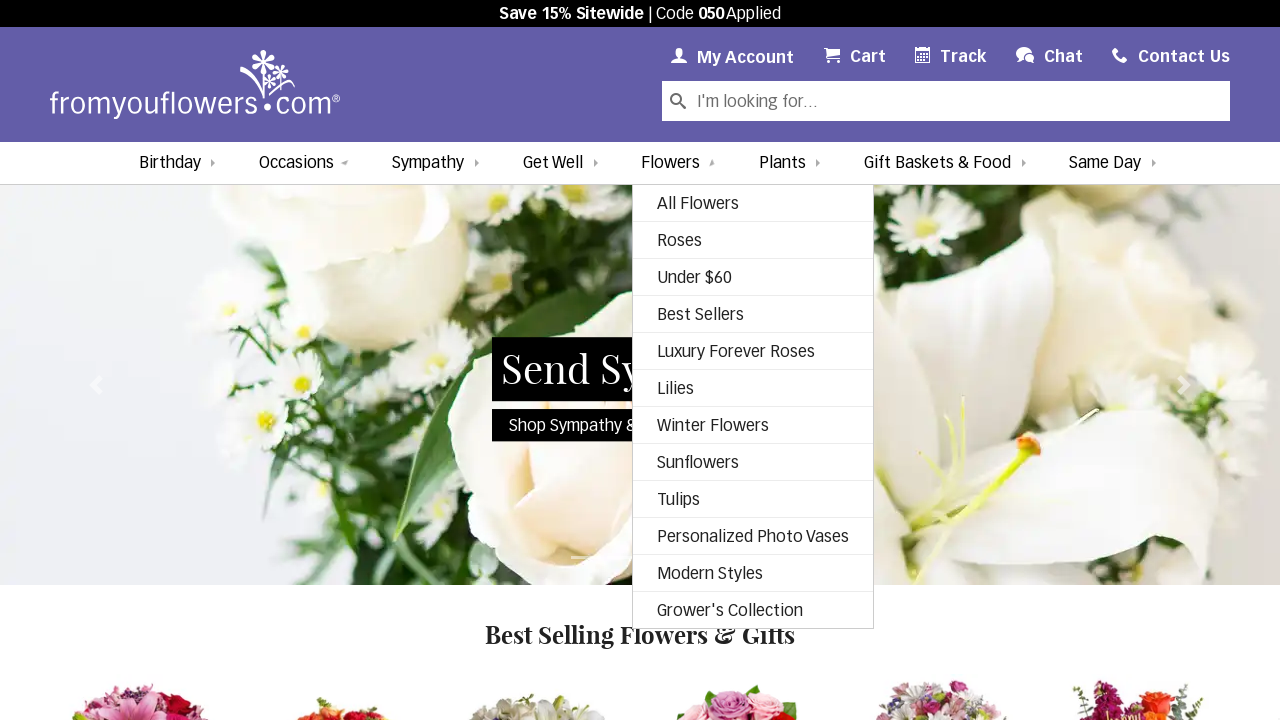

Waited 2 seconds for dropdown to display after hovering 'Flowers'
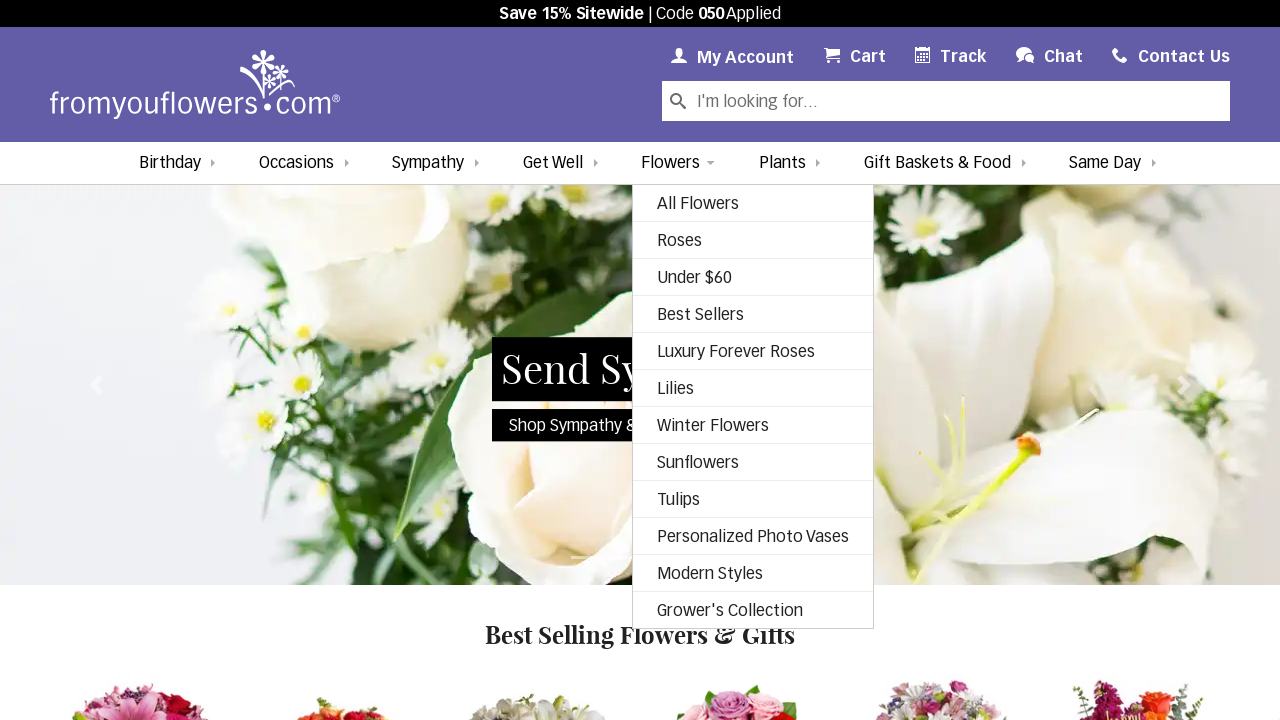

Failed to find or hover over 'Plants' menu item, continuing to next on internal:text="Plants"s >> nth=0
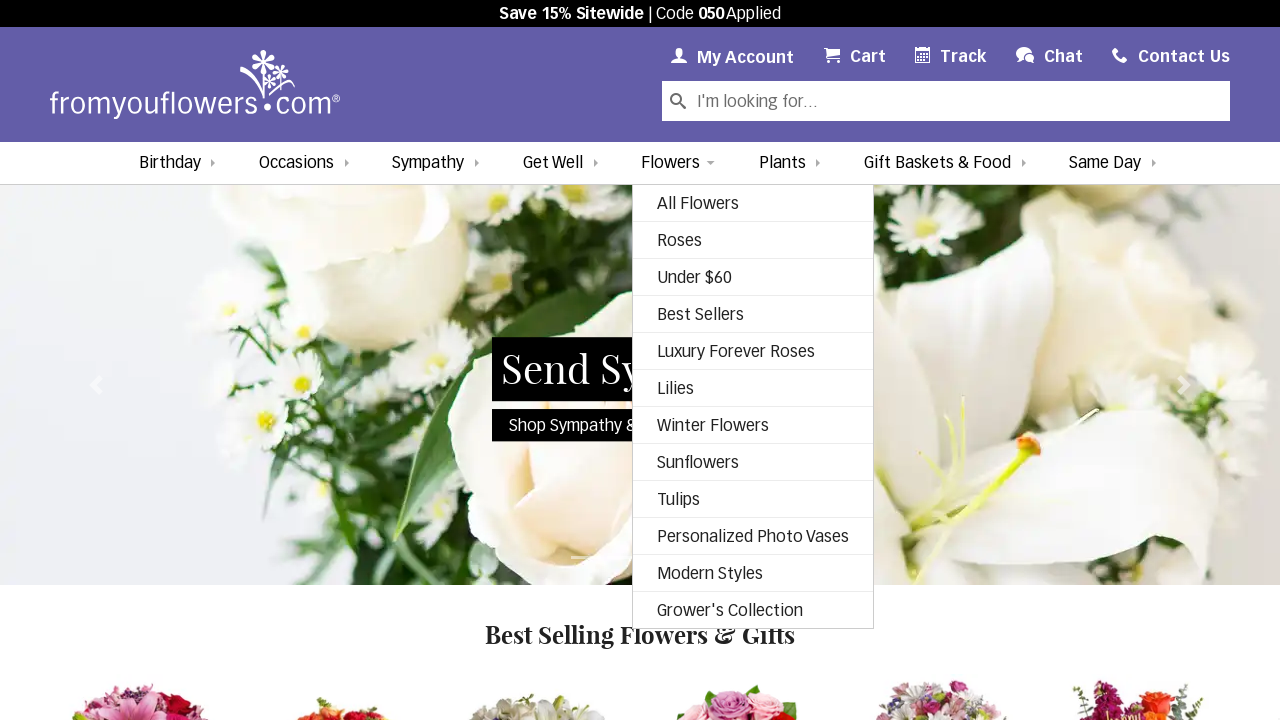

Hovered over 'Gift Baskets & Food' menu item at (937, 163) on internal:text="Gift Baskets & Food"s >> nth=0
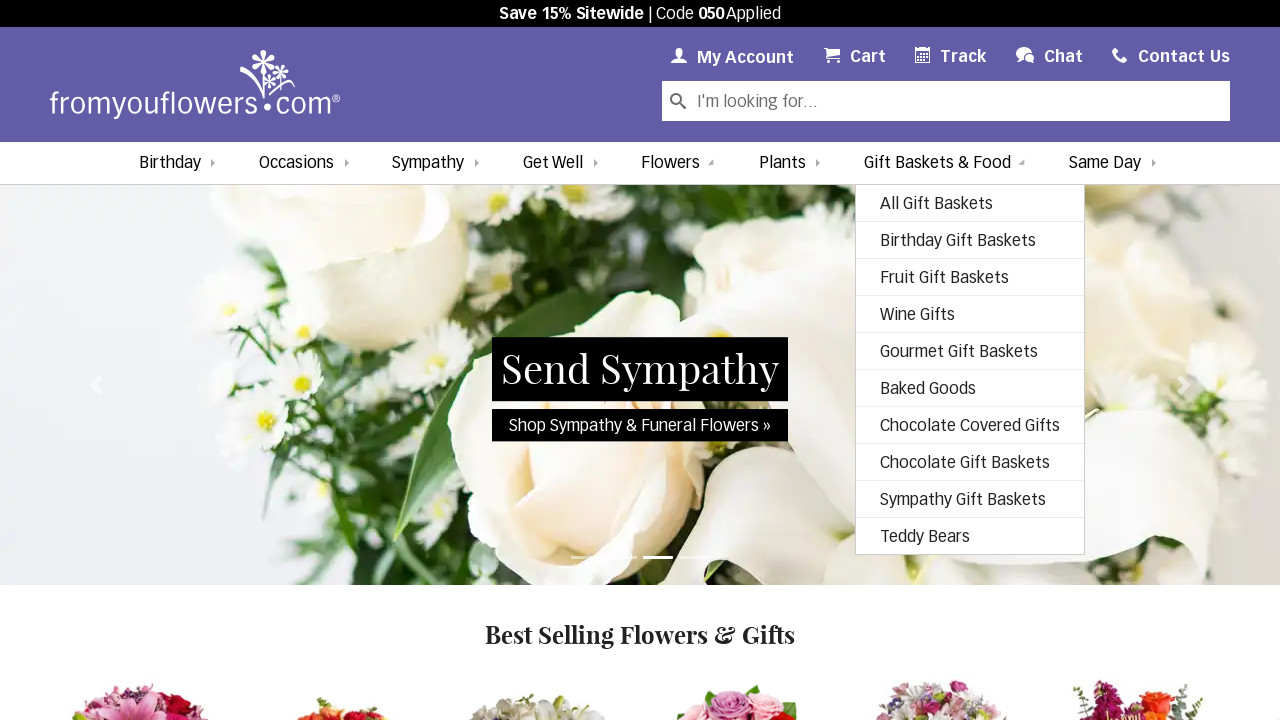

Waited 2 seconds for dropdown to display after hovering 'Gift Baskets & Food'
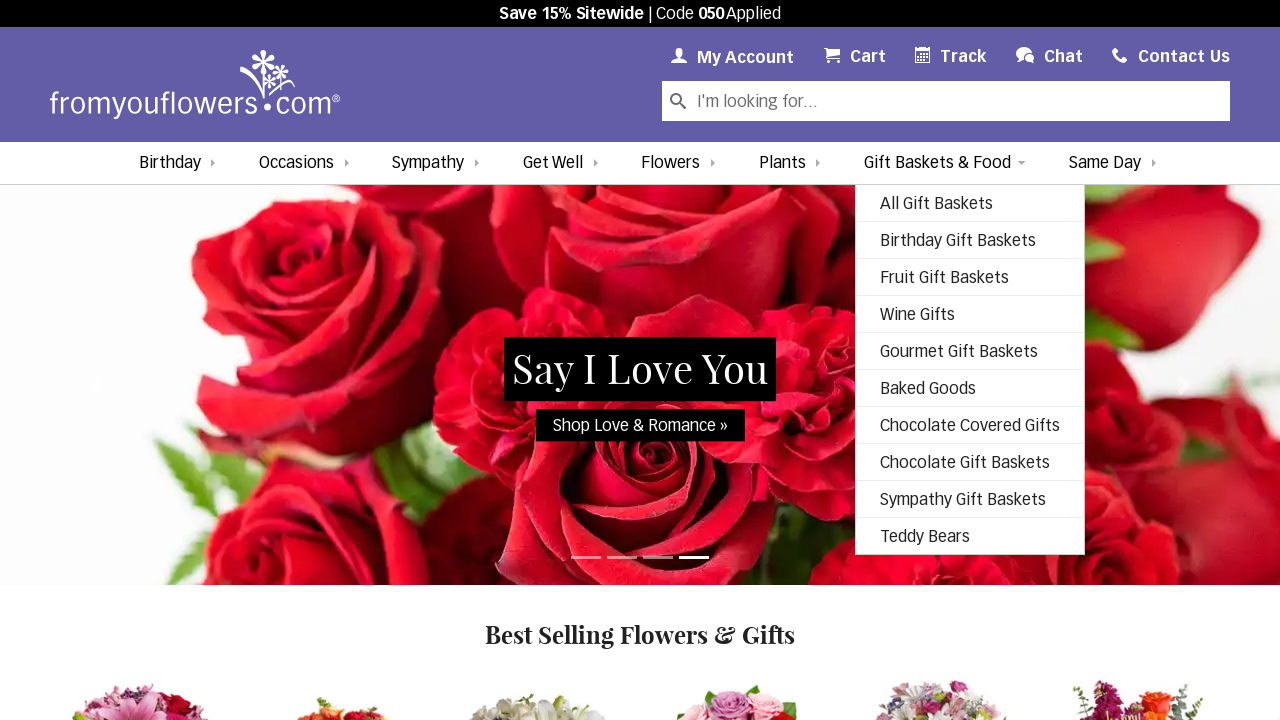

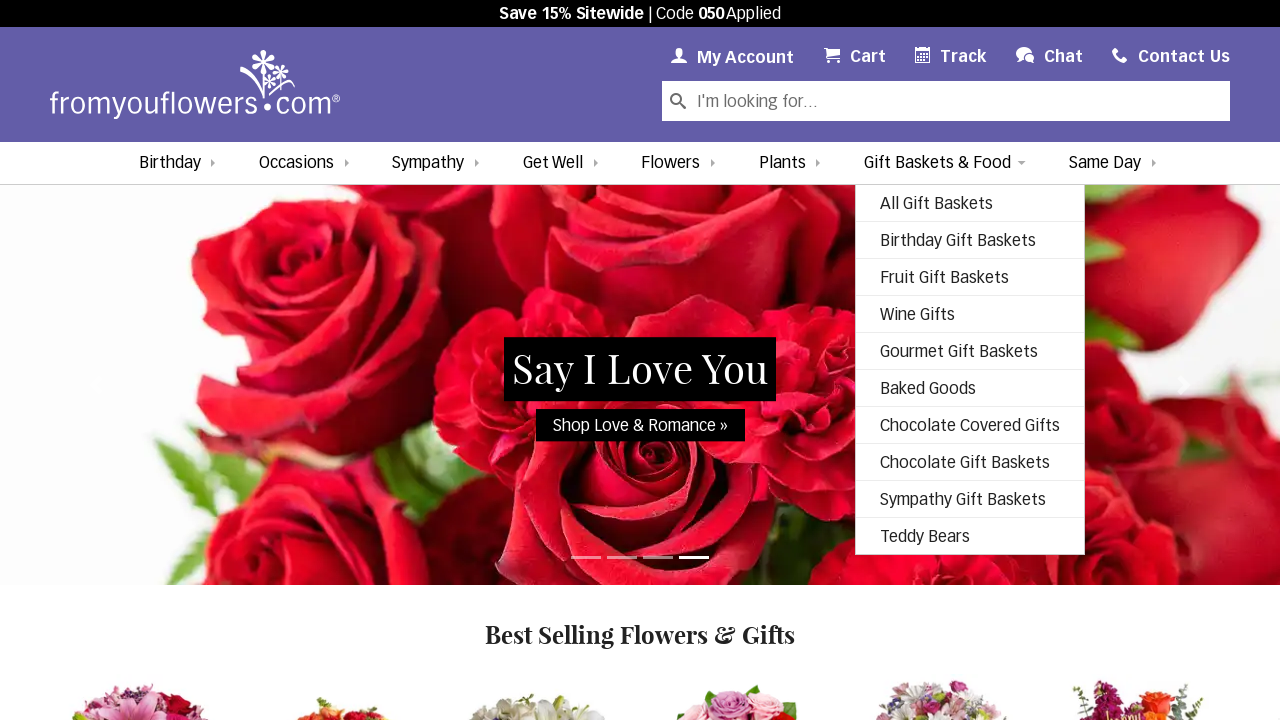